Navigates to MyContactForm website, verifies an image element's properties, and clicks on the image logo

Starting URL: https://www.mycontactform.com/

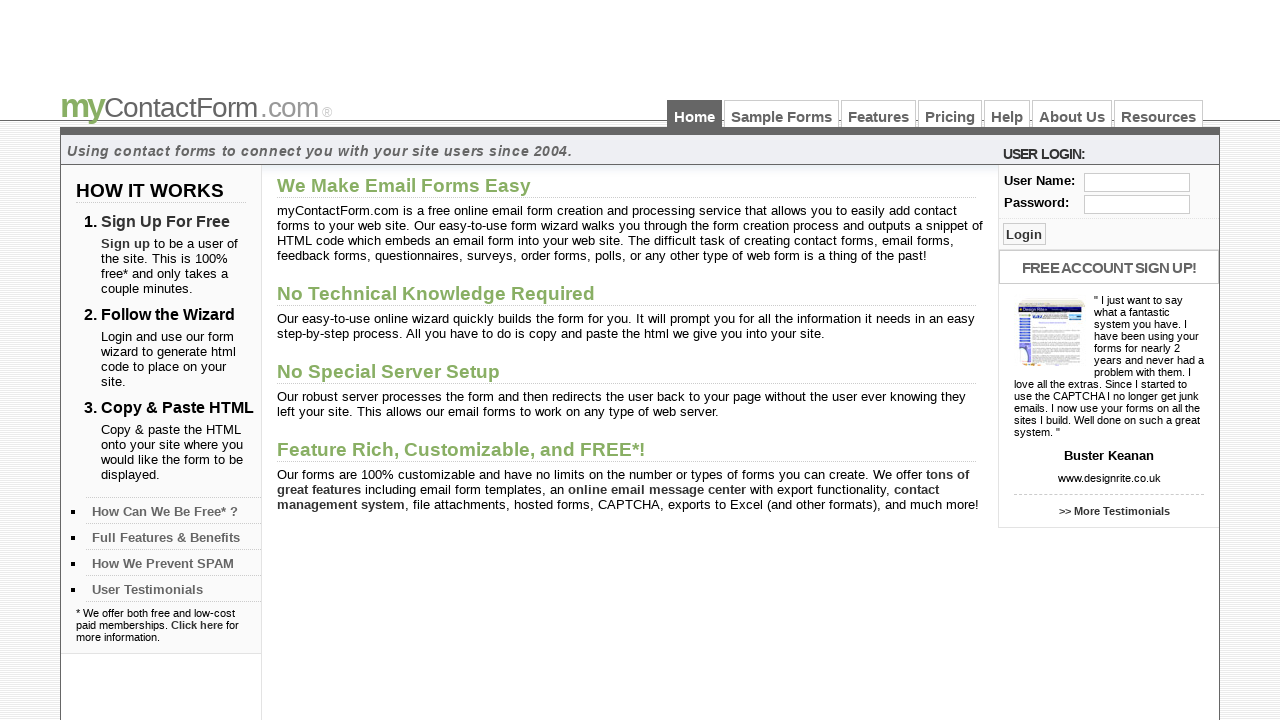

Navigated to MyContactForm website
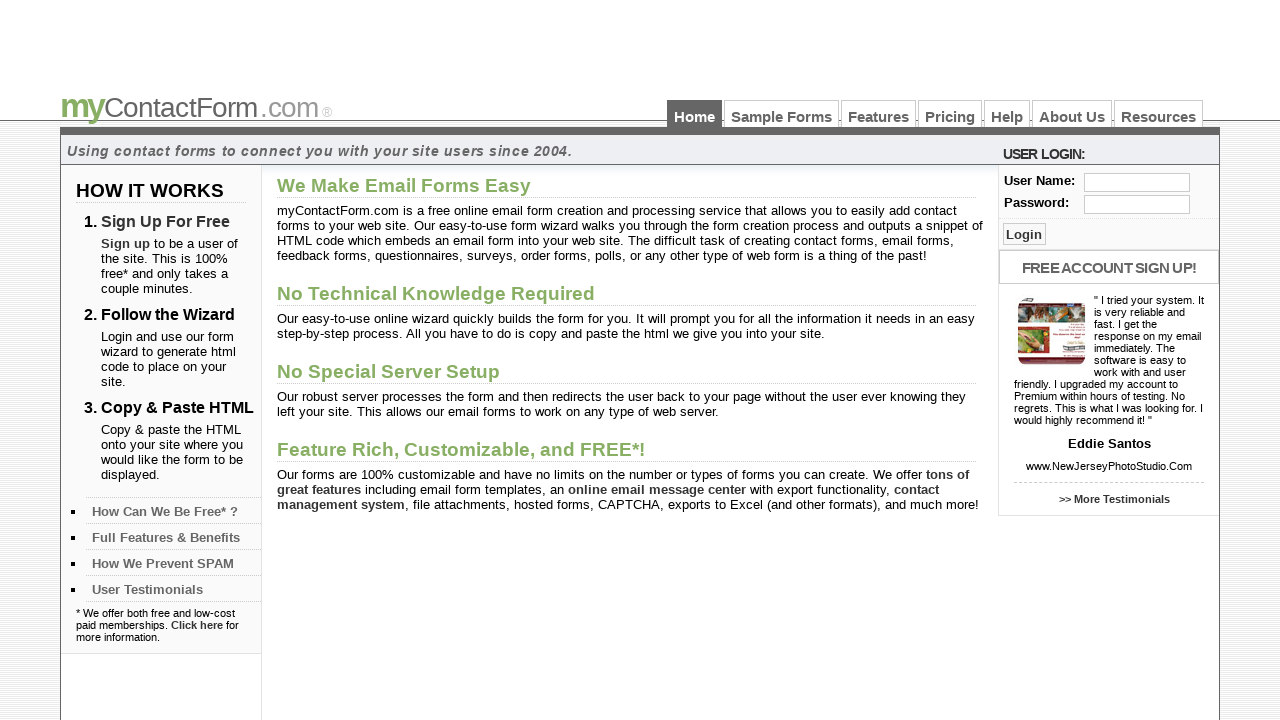

Located image logo element with class 'test_img'
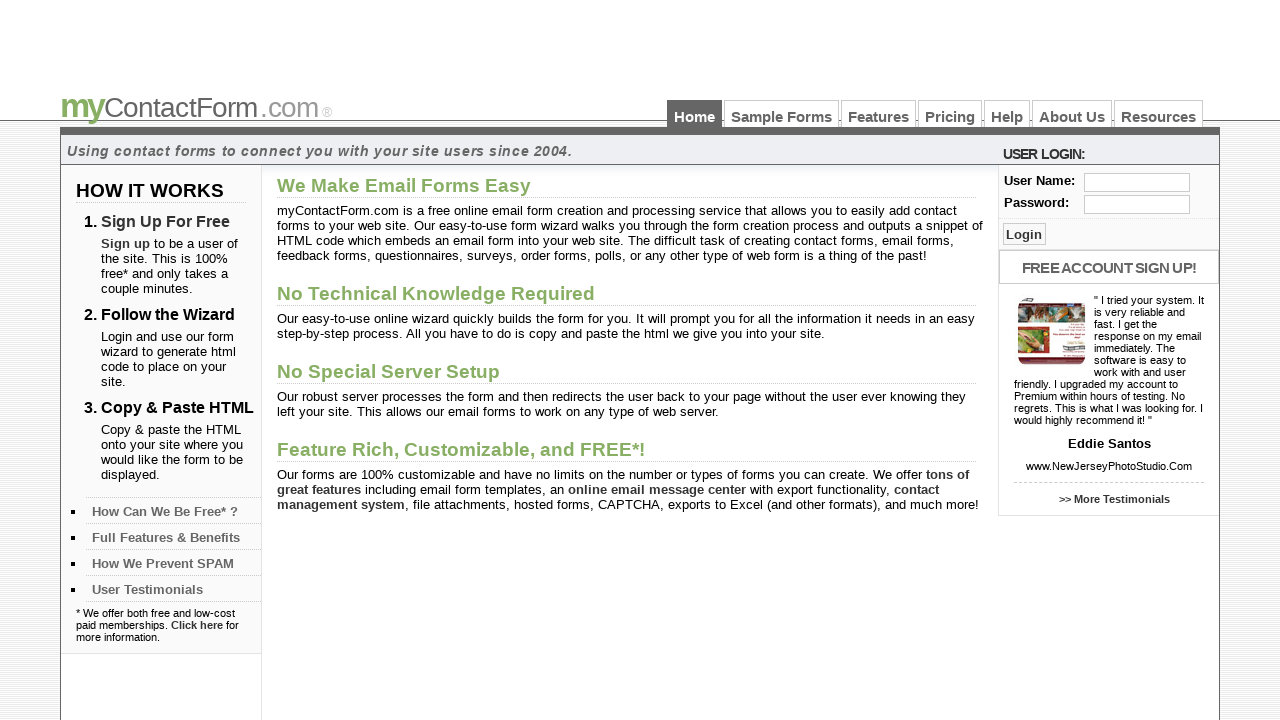

Verified image is visible
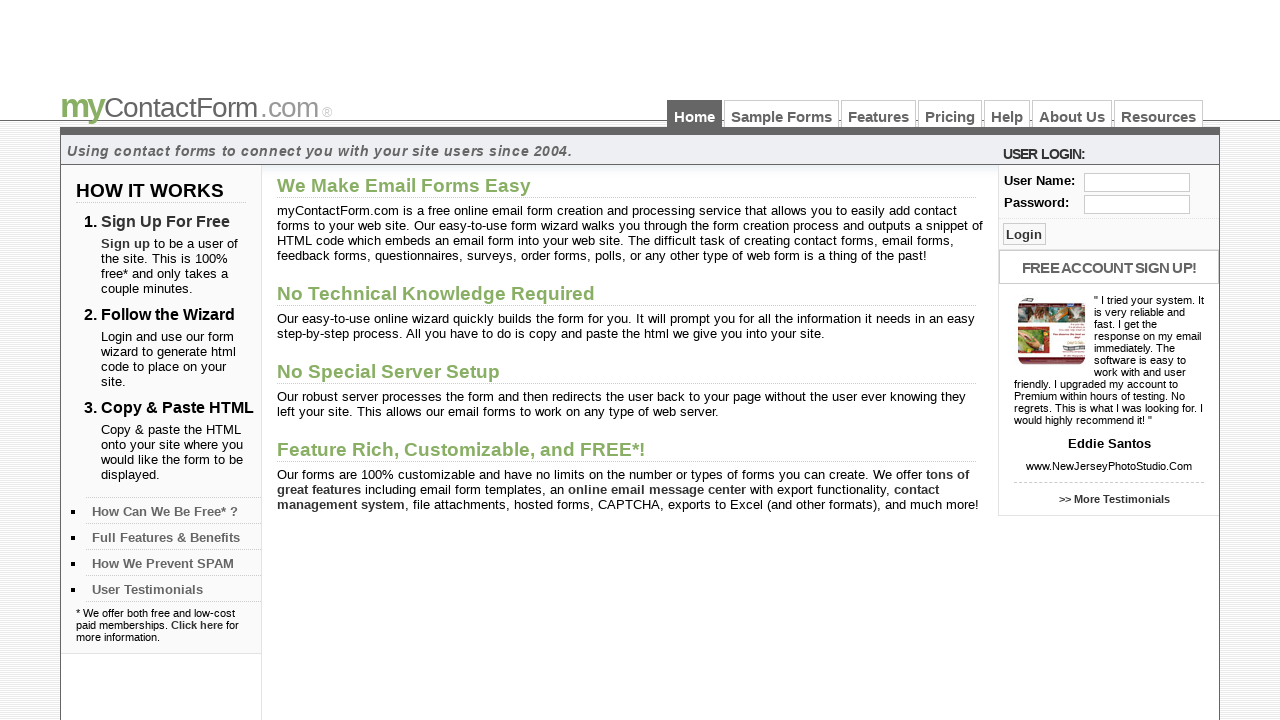

Verified image is enabled
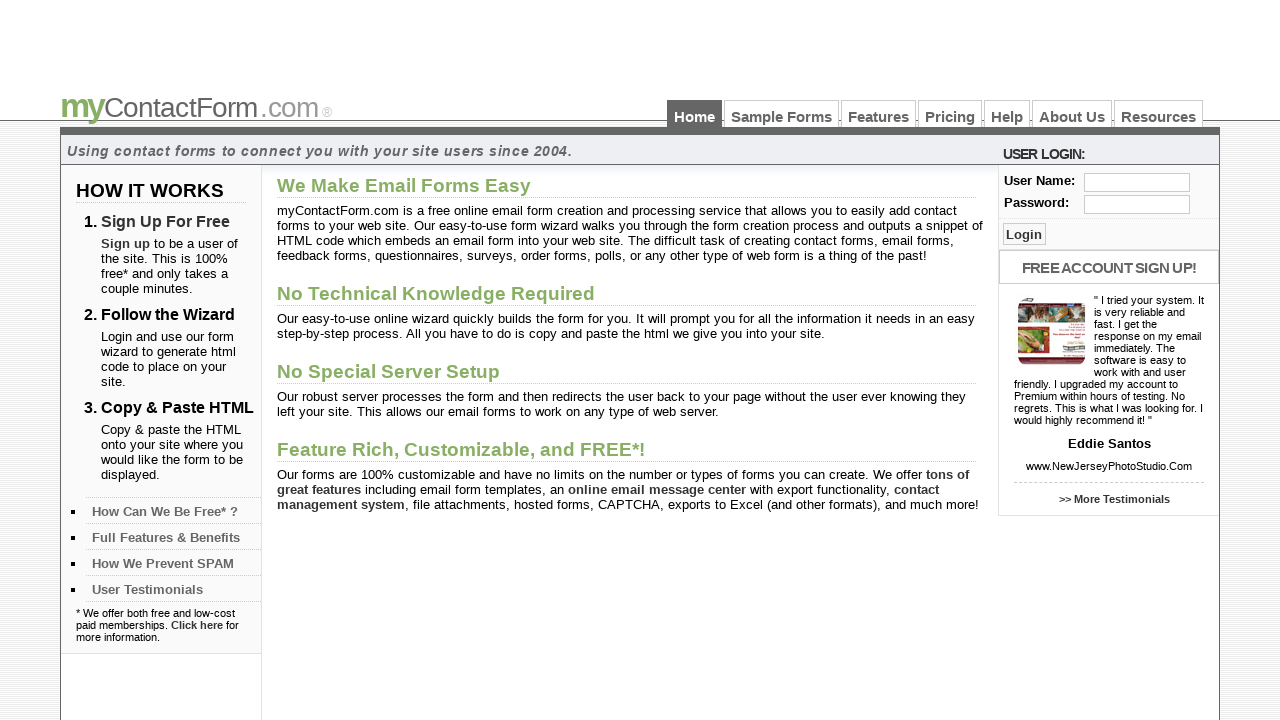

Retrieved image tag name
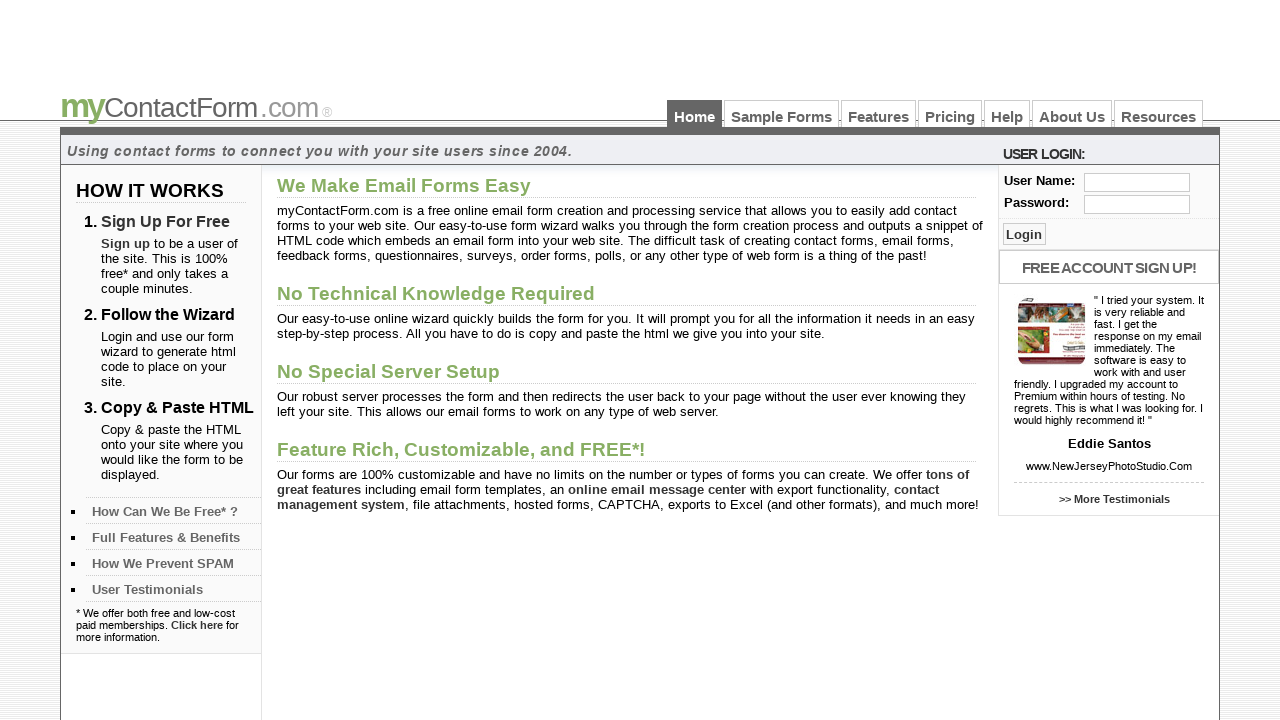

Retrieved image src attribute
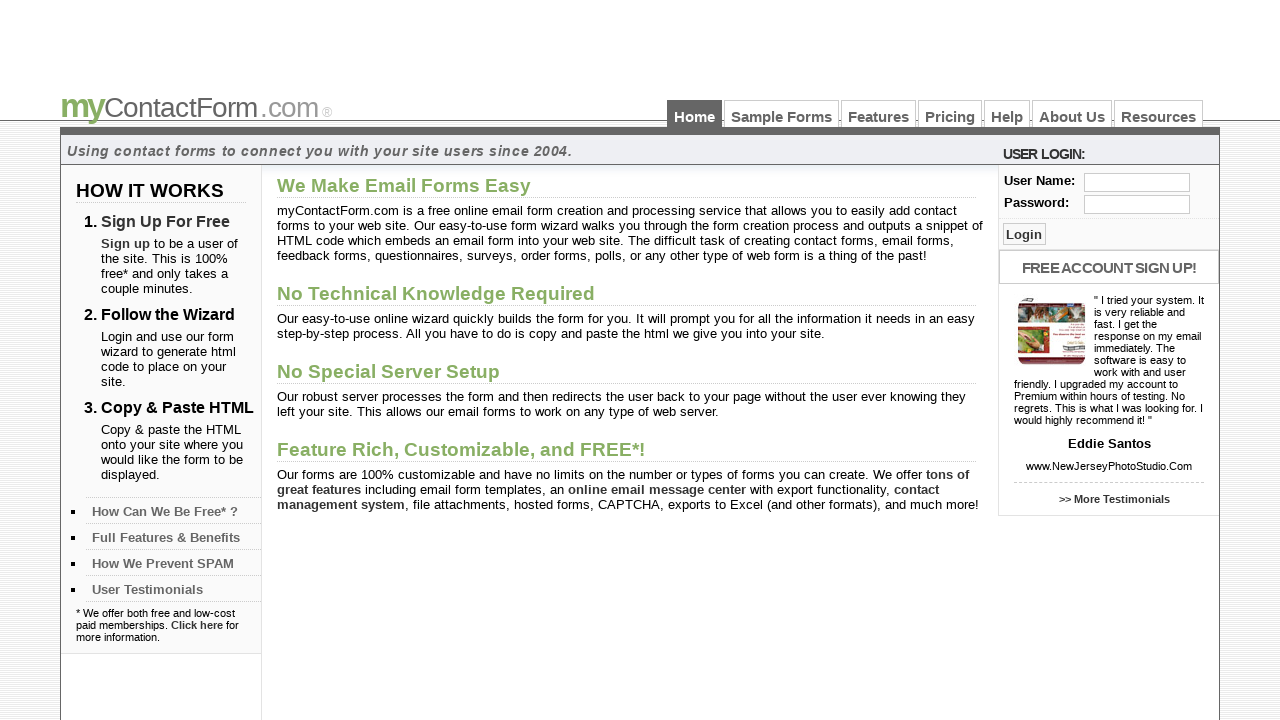

Retrieved image alt attribute
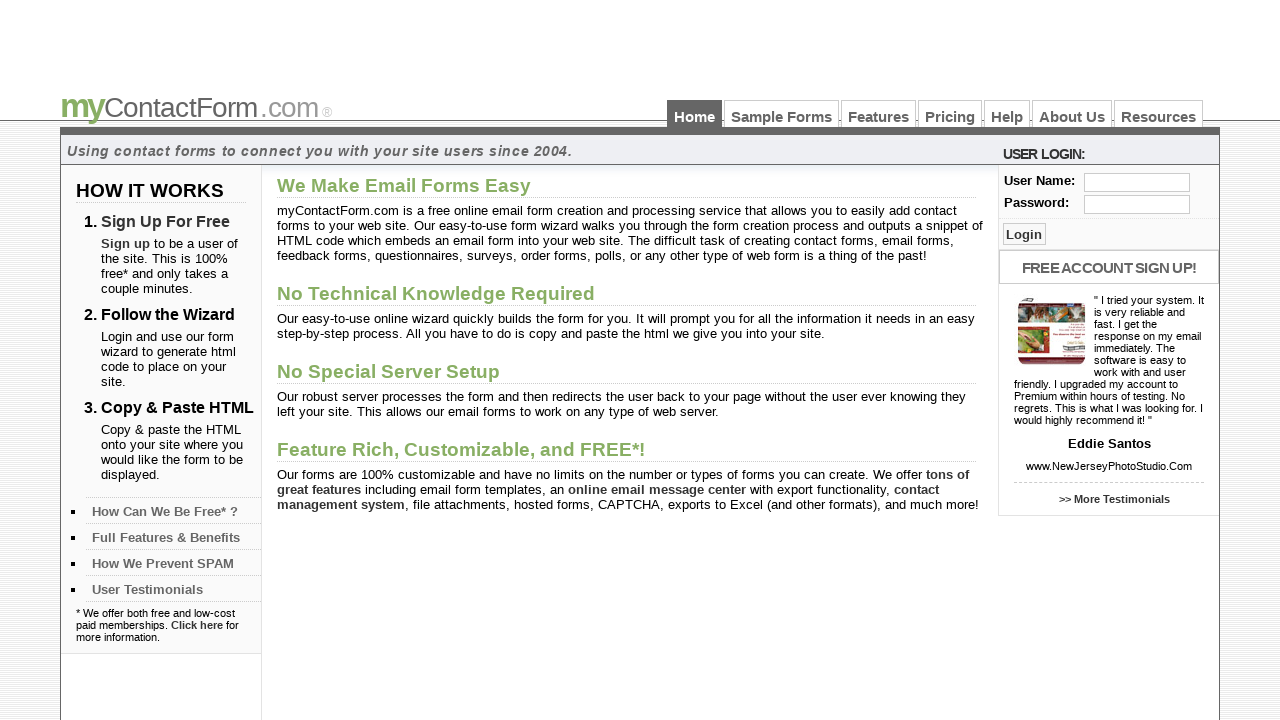

Retrieved image class attribute
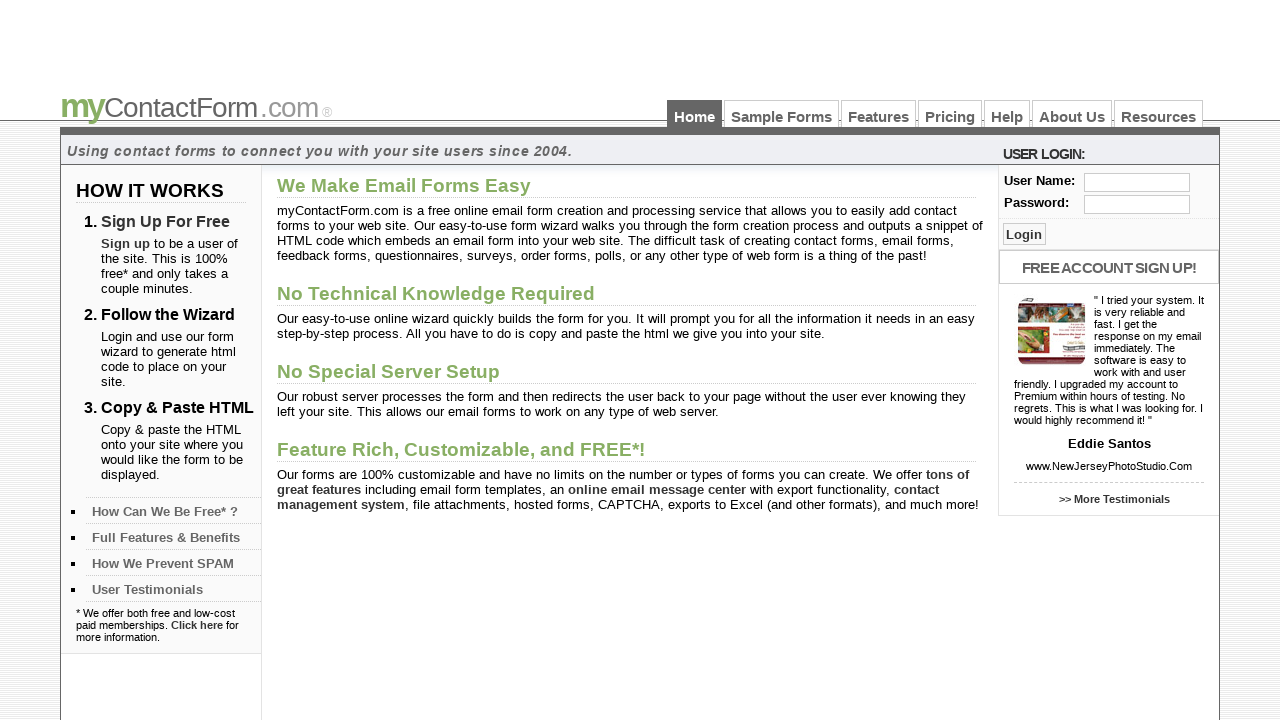

Clicked on the image logo at (1052, 332) on .test_img
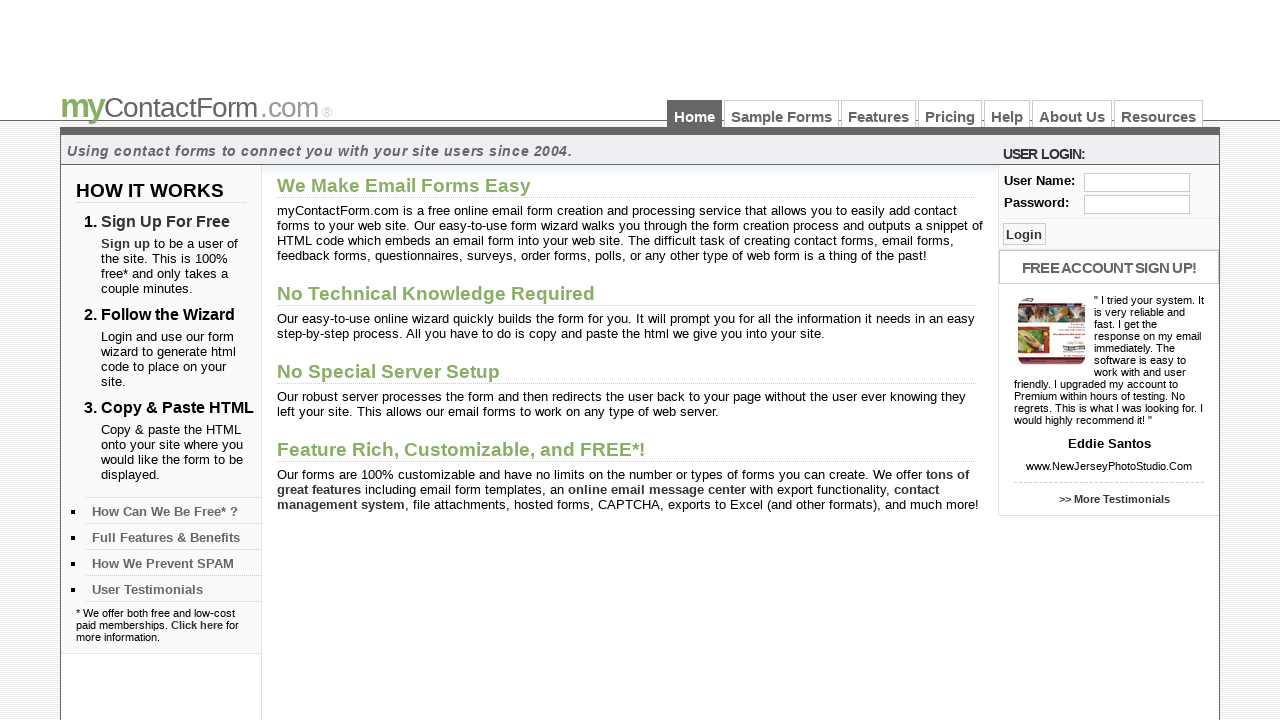

Waited 3 seconds to observe the result
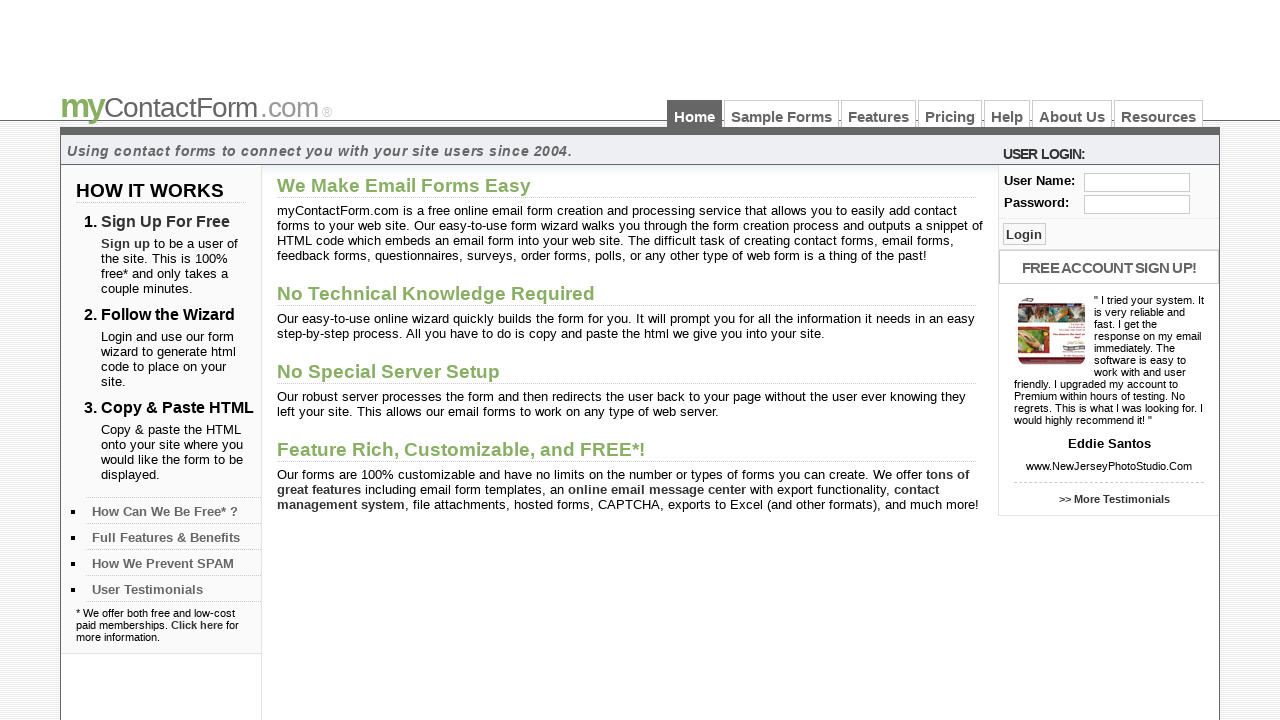

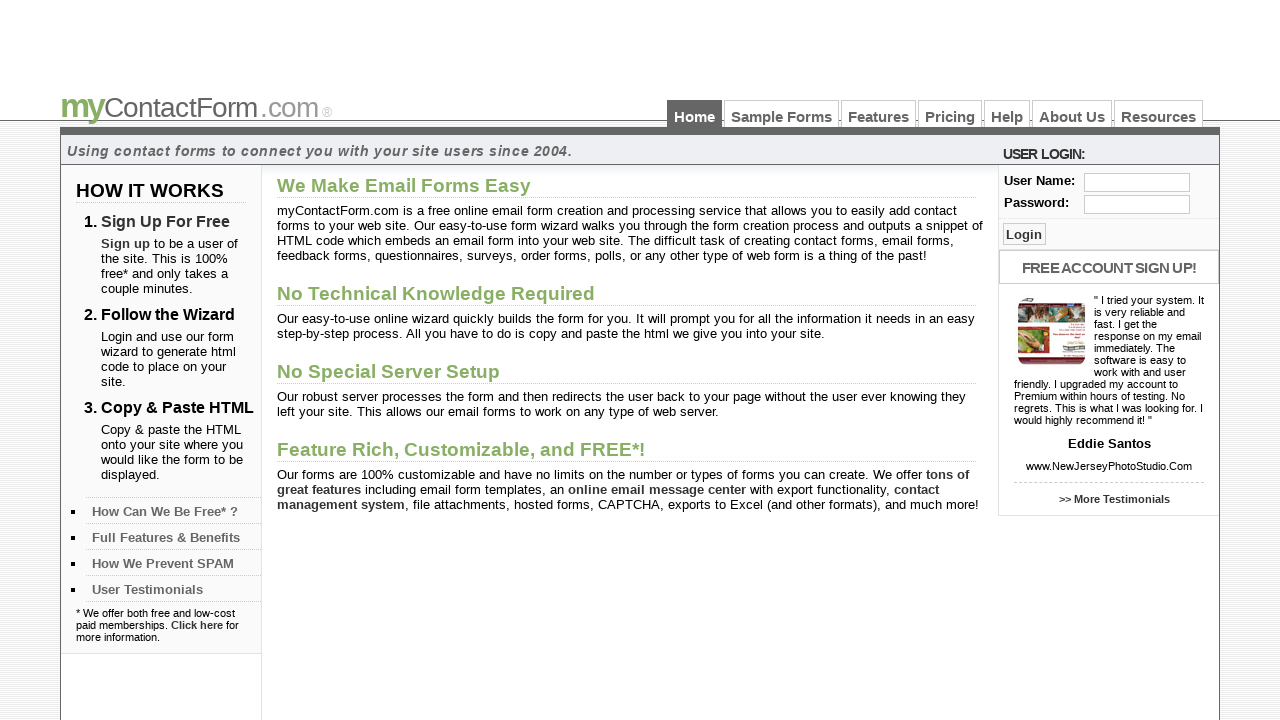